Tests nested iframe navigation by clicking a link to access nested frames, switching into an outer frame, then into an inner frame, and filling a text input field within the nested iframe.

Starting URL: https://demo.automationtesting.in/Frames.html

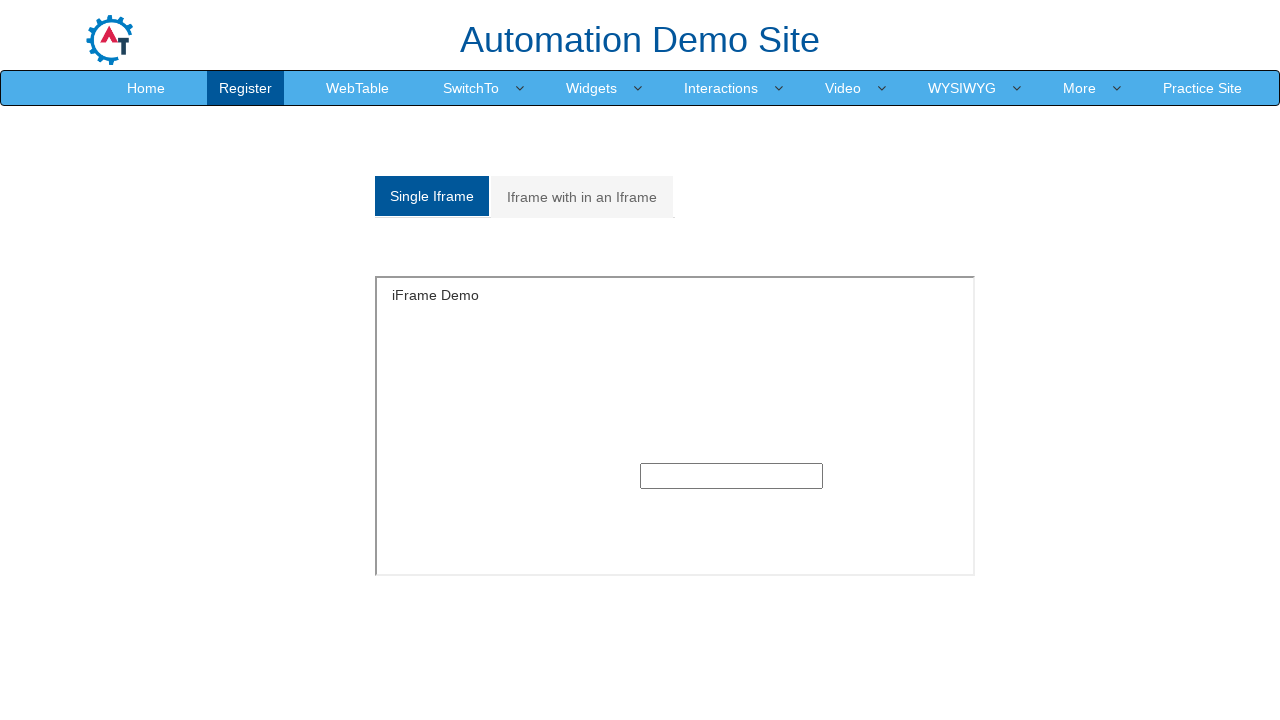

Clicked on 'Iframe with in an Iframe' link at (582, 197) on text=Iframe with in an Iframe
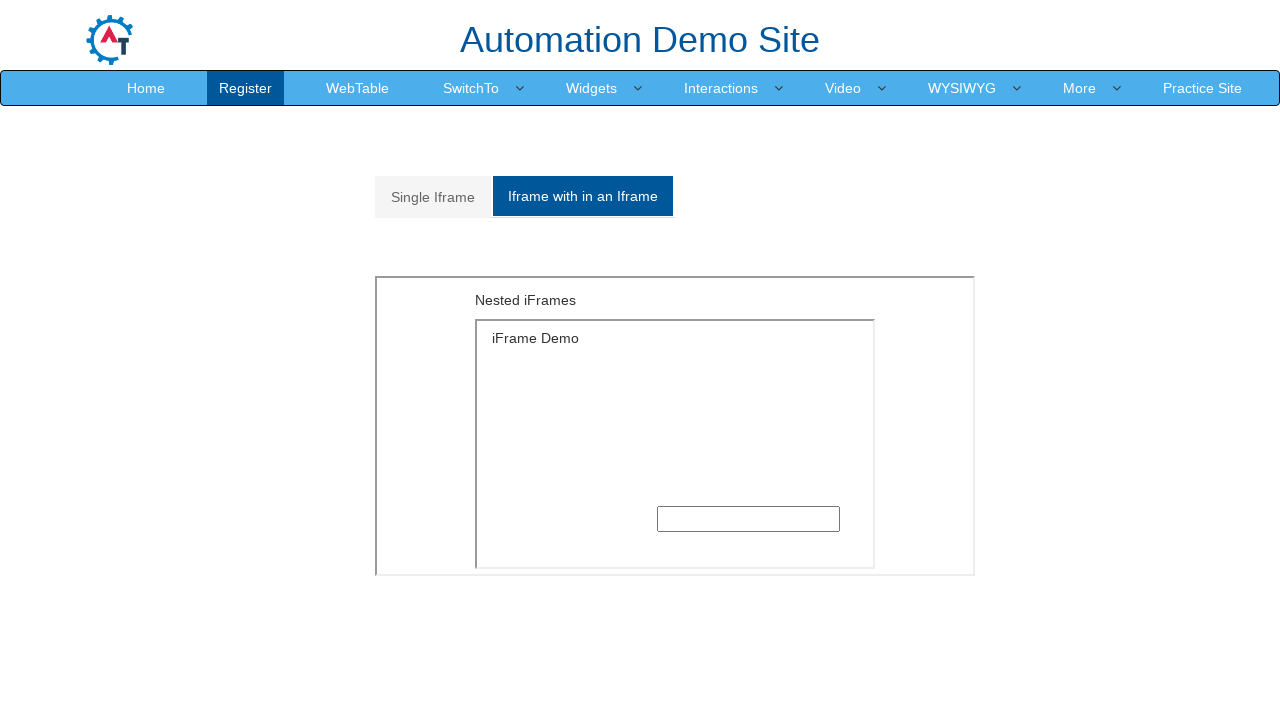

Located outer frame with src='MultipleFrames.html'
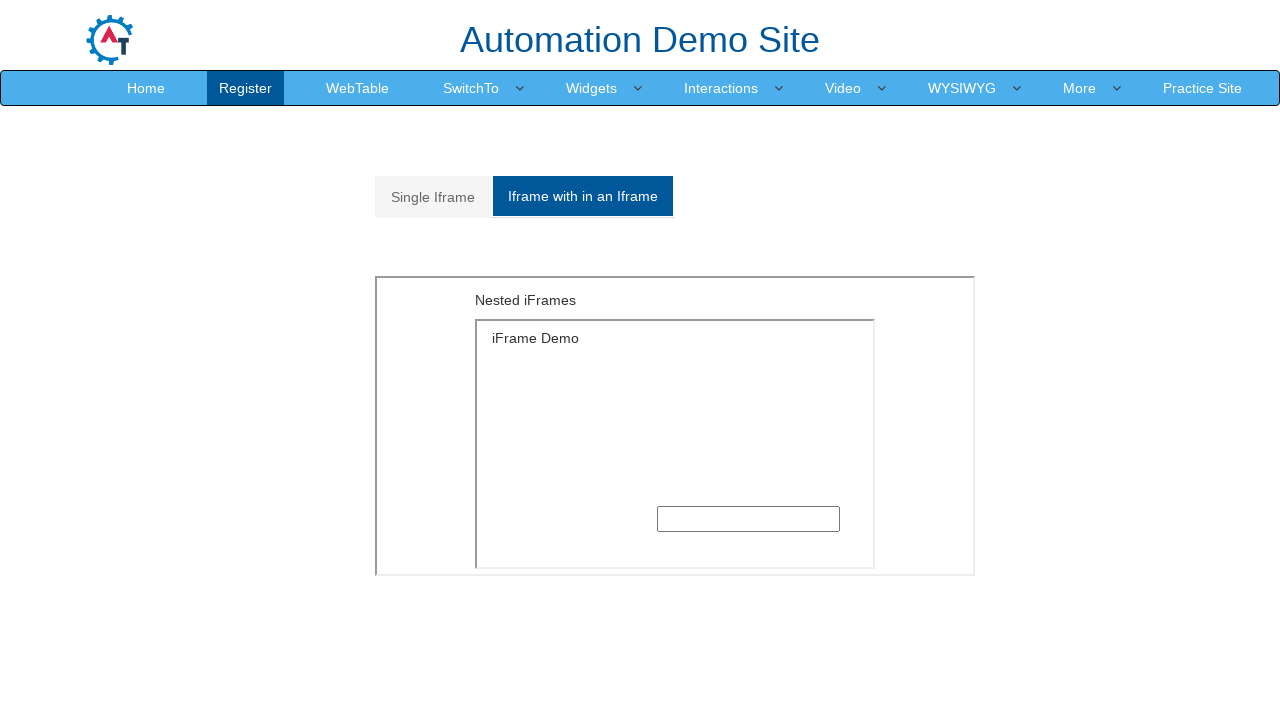

Located inner frame within outer frame
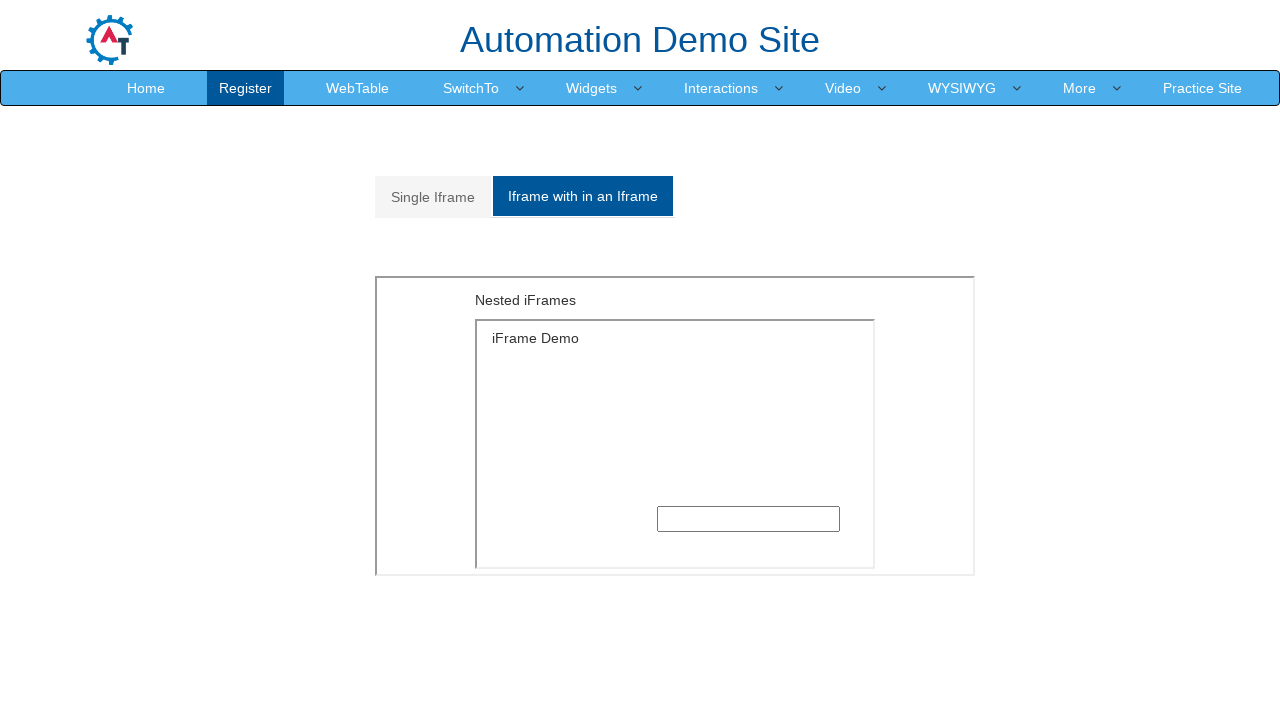

Filled text input field in nested iframe with 'test_input_value' on iframe[src='MultipleFrames.html'] >> internal:control=enter-frame >> div.iframe-
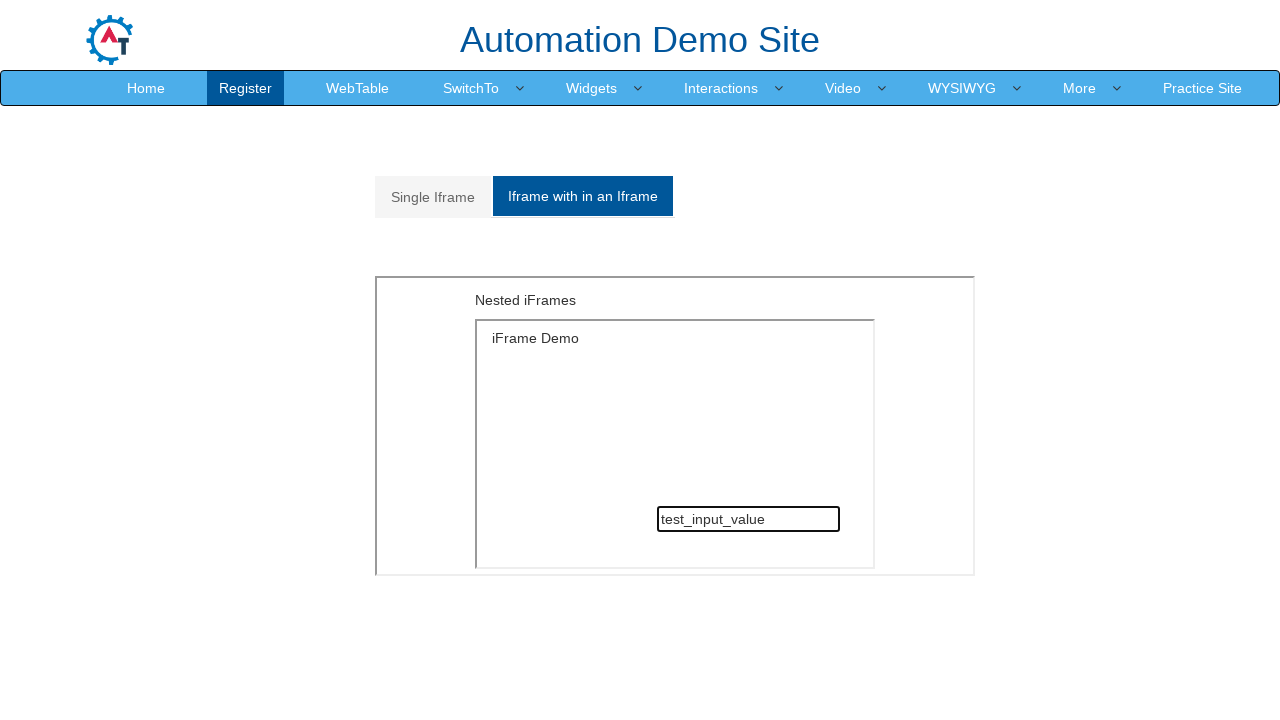

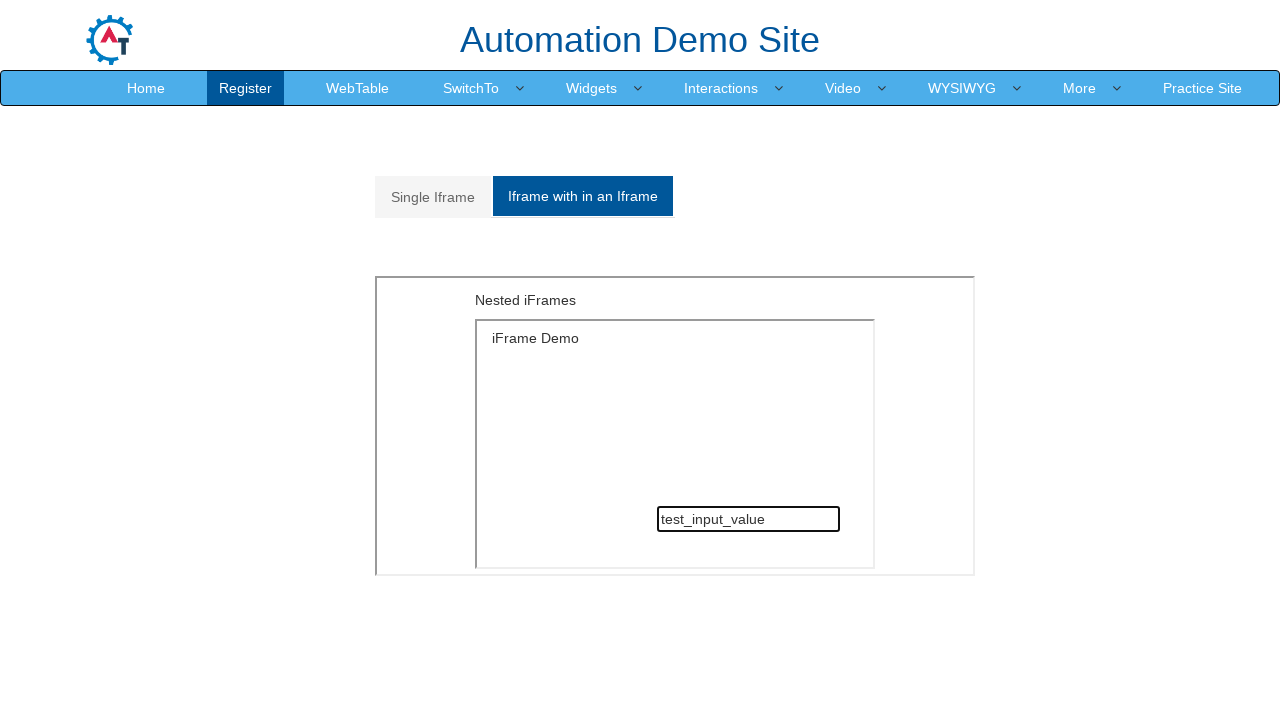